Tests a text box form by filling in full name, email, current address, and permanent address fields, then submitting the form

Starting URL: https://demoqa.com/text-box

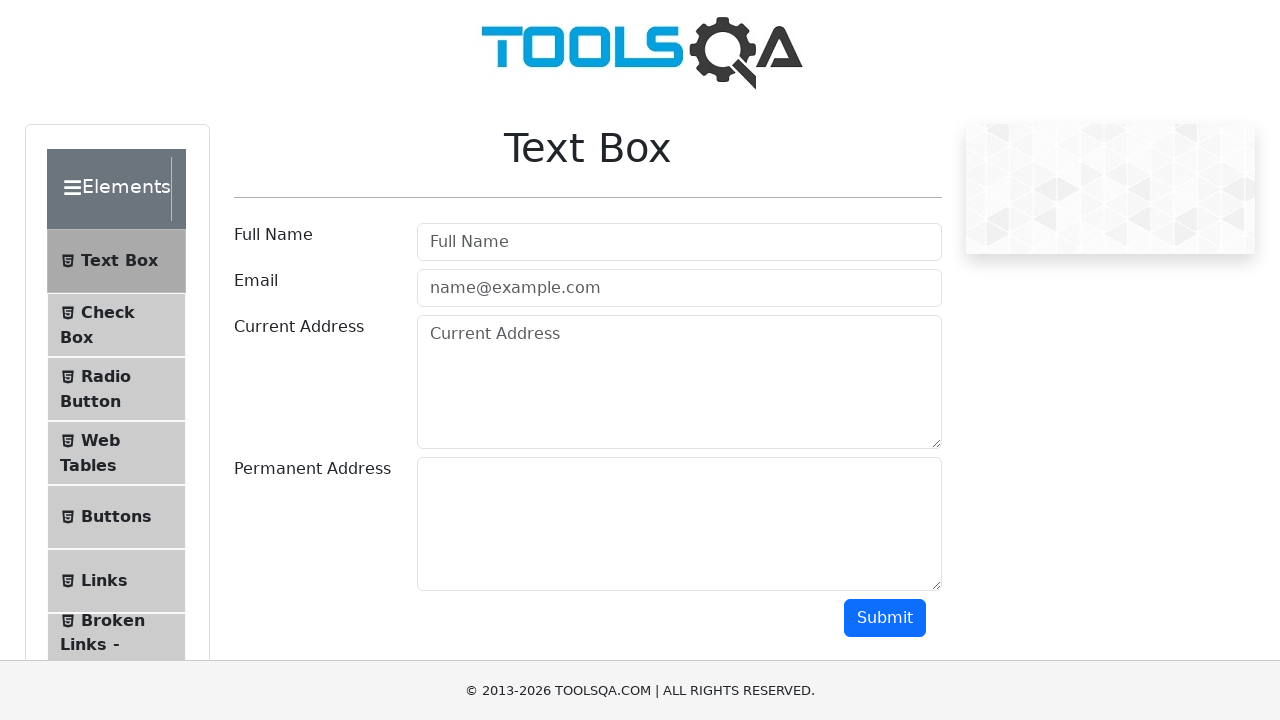

Filled full name field with 'Marcus Johnson' on input#userName
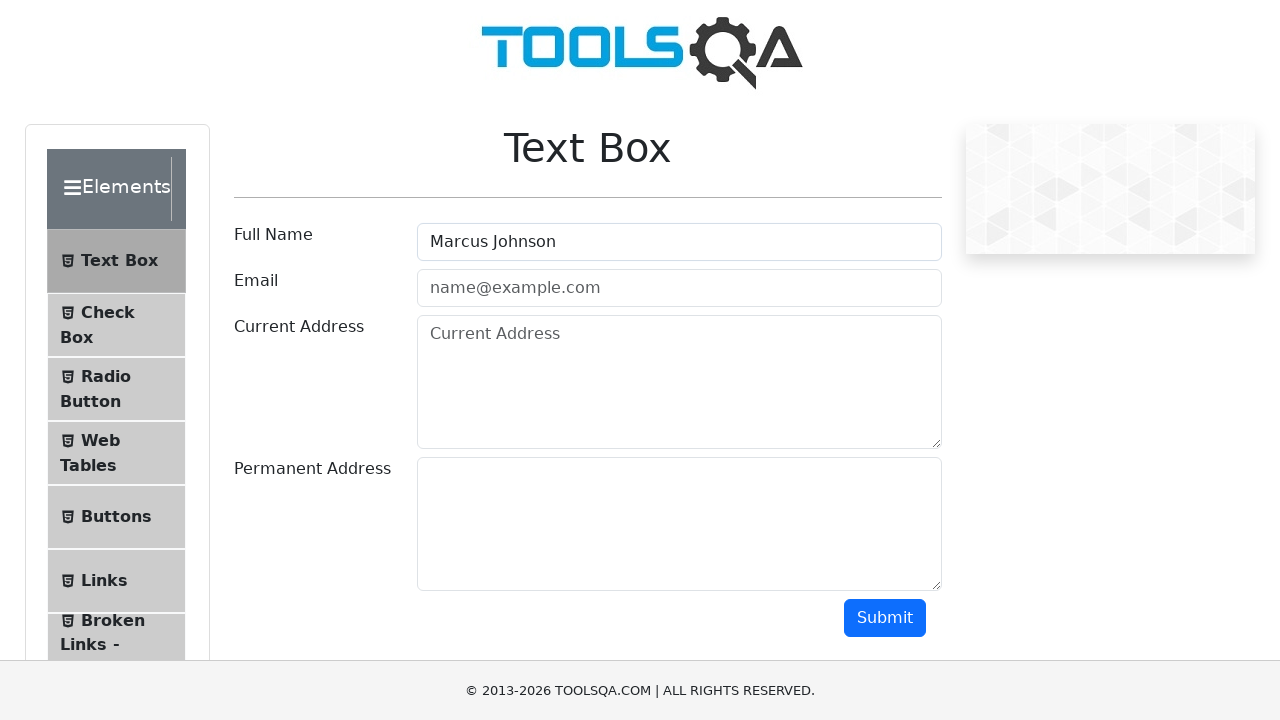

Filled email address field with 'marcus.johnson@example.com' on input#userEmail
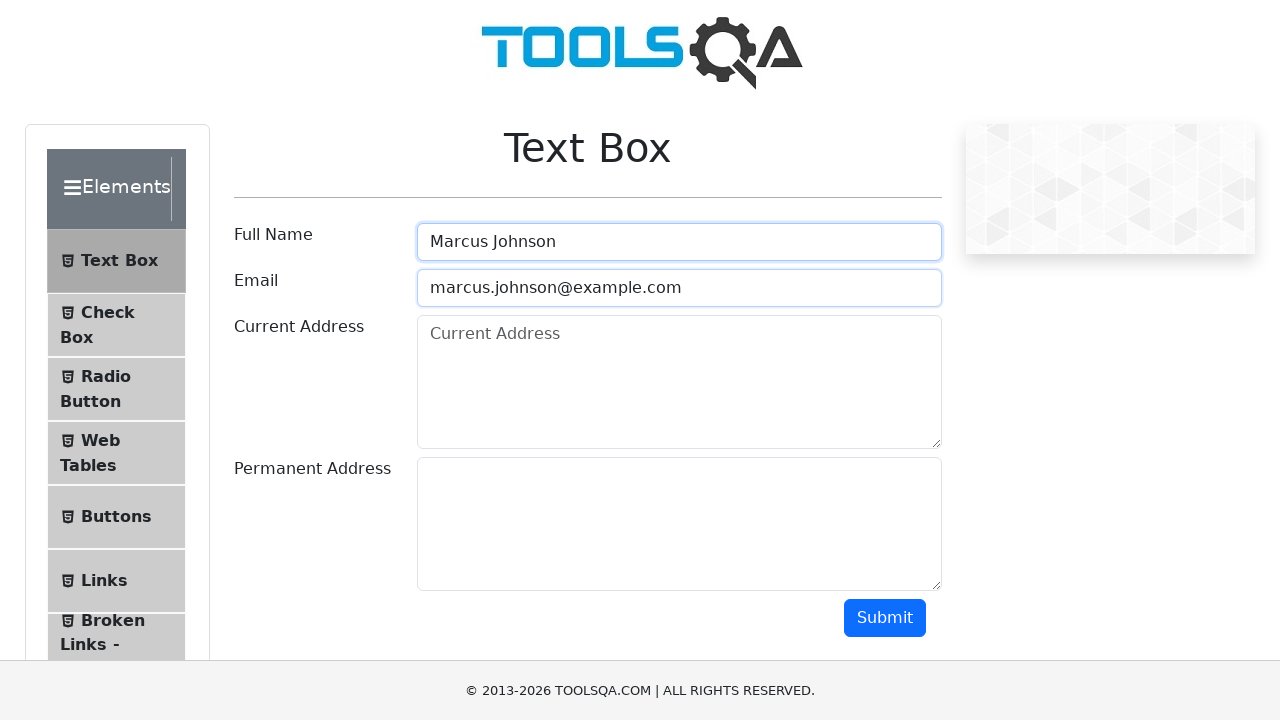

Filled current address field with '123 Main Street, New York' on textarea[placeholder='Current Address']
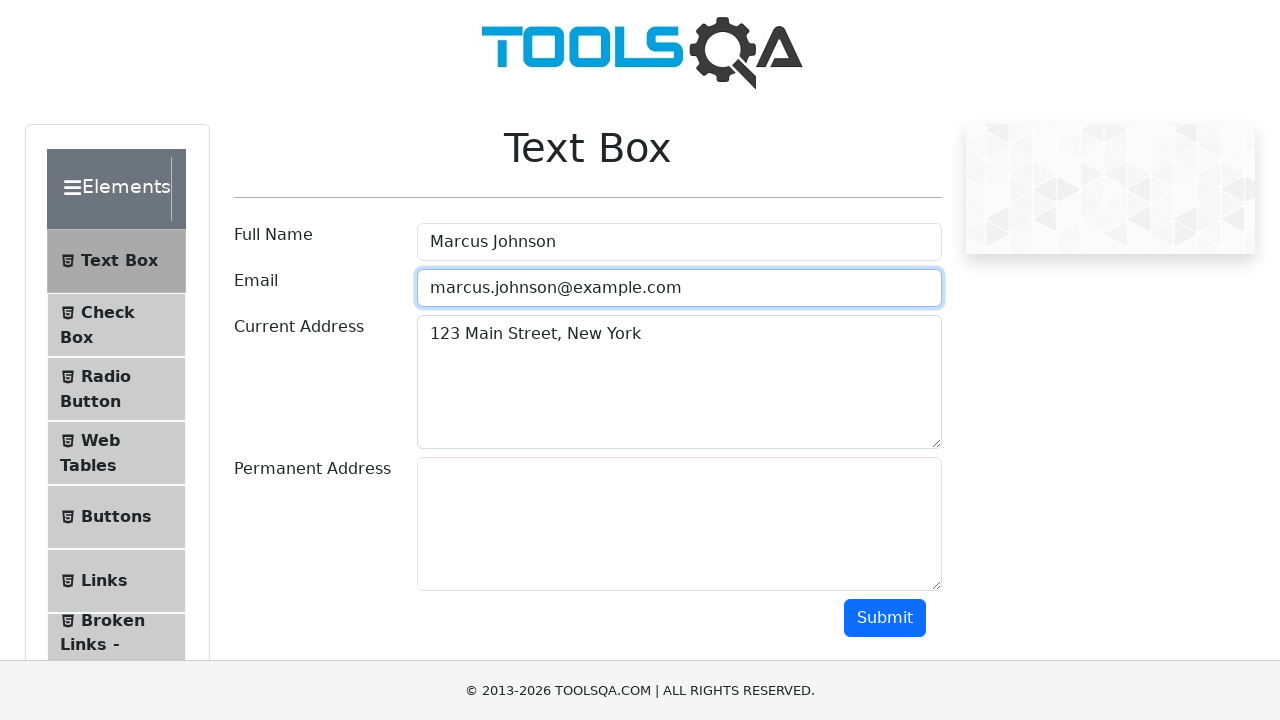

Filled permanent address field with '456 Oak Avenue, Boston' on textarea#permanentAddress
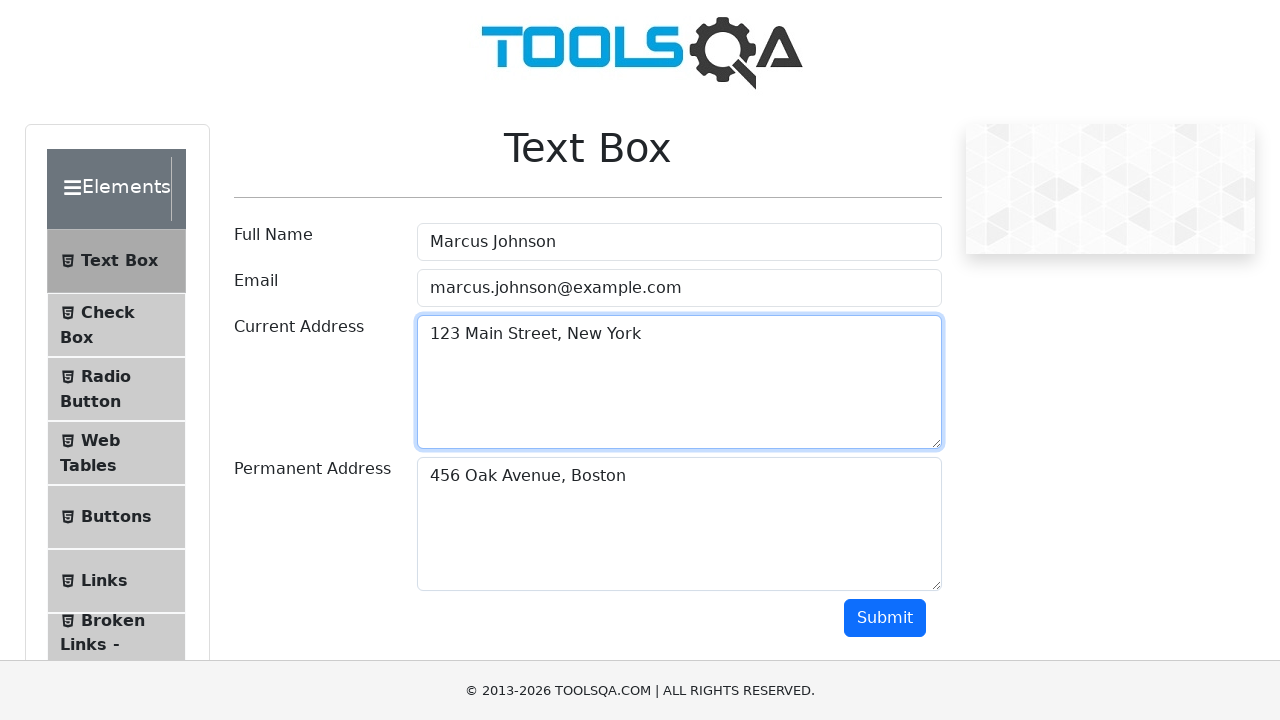

Clicked submit button to submit the form at (885, 618) on button#submit
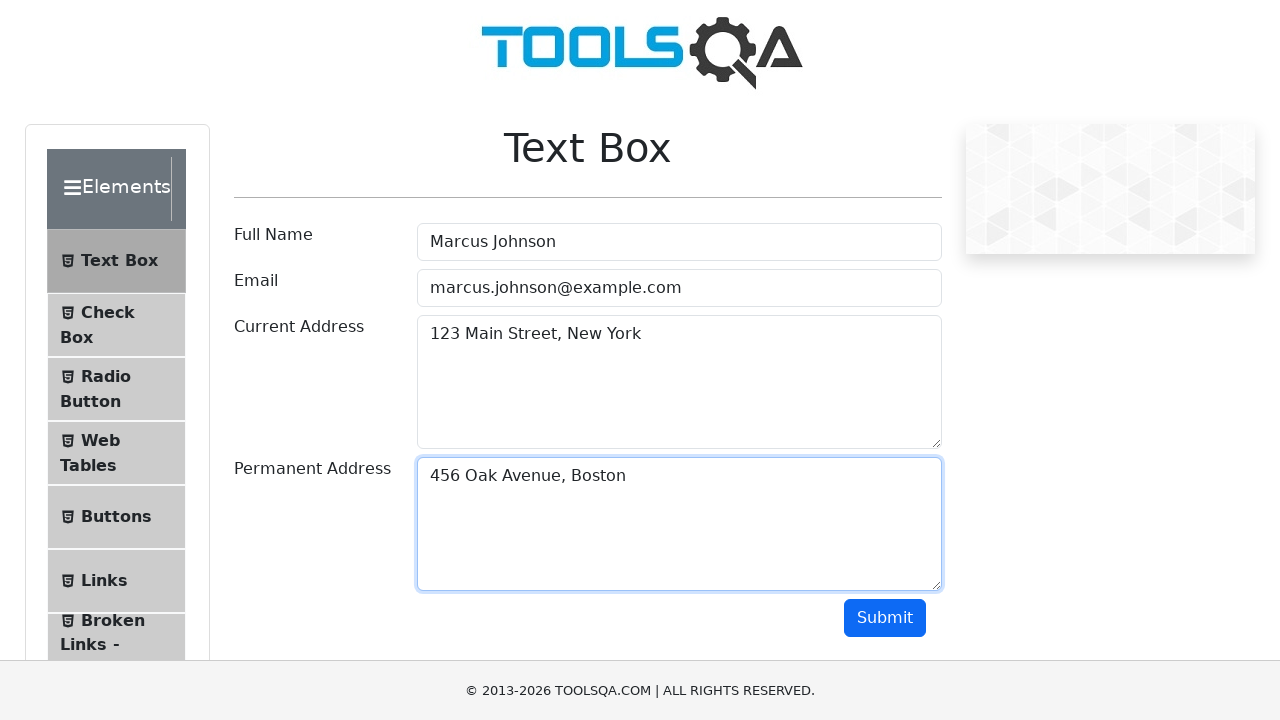

Form output appeared after submission
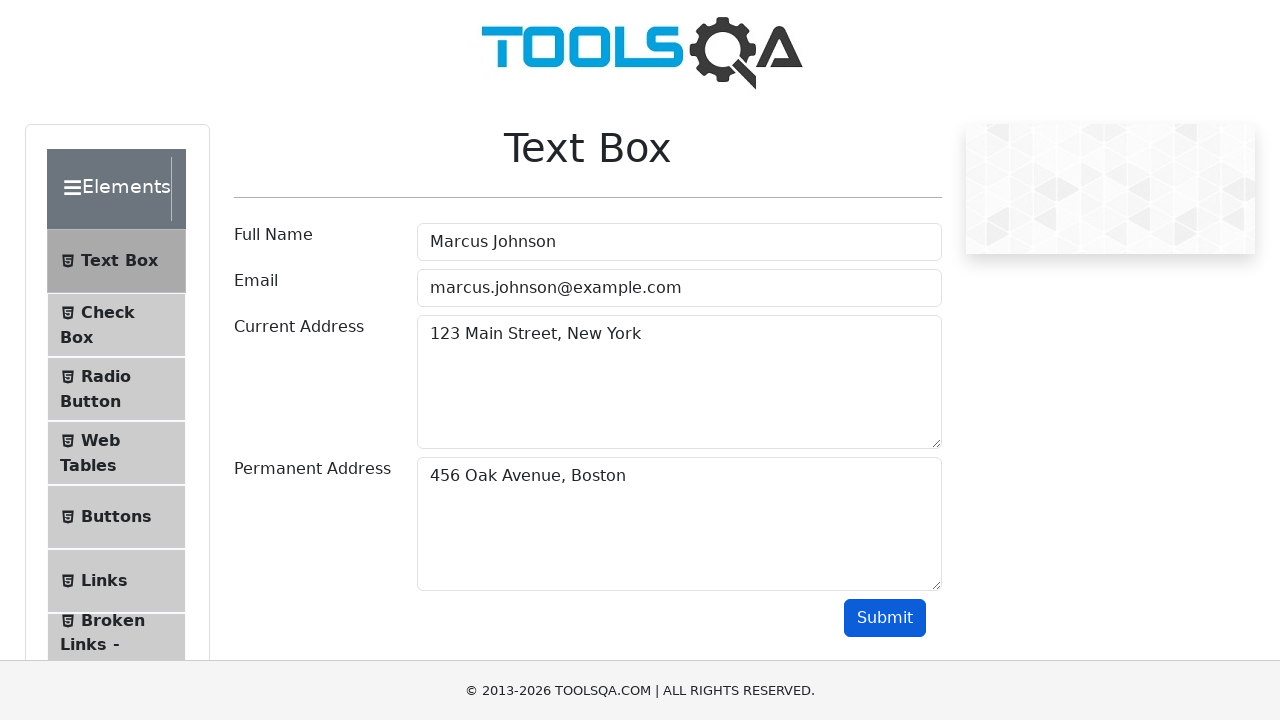

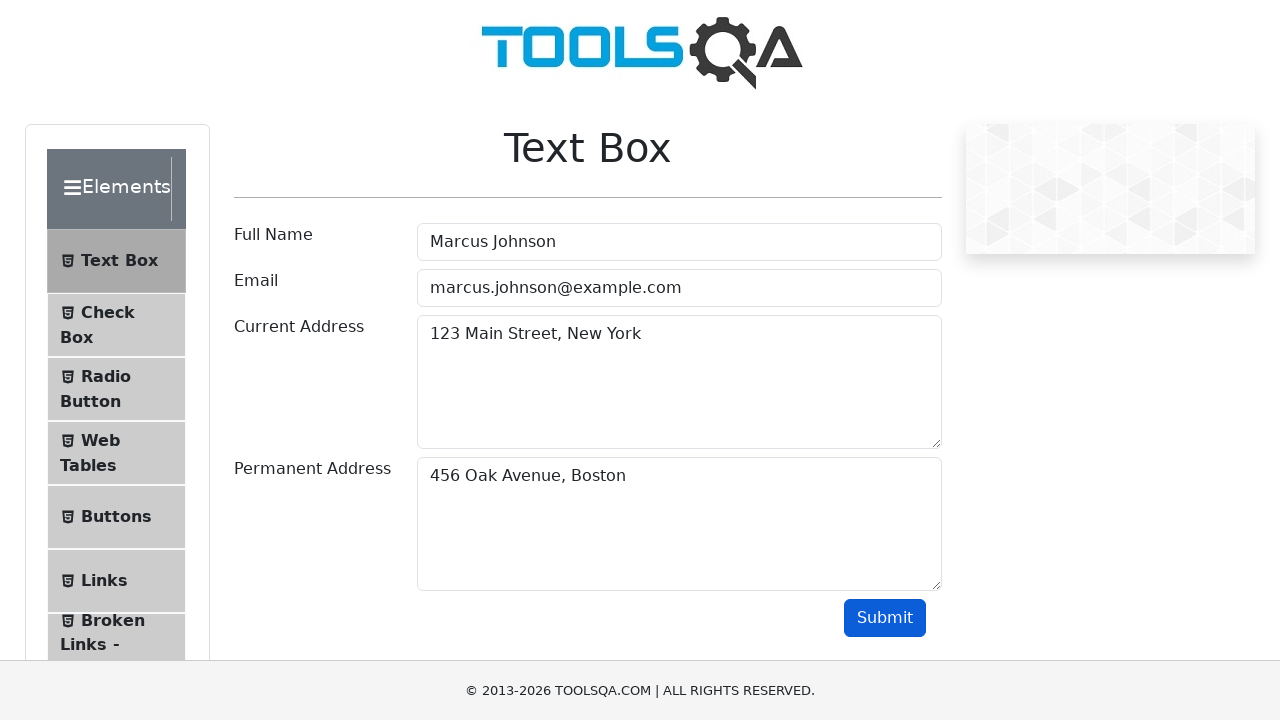